Tests button text modification by entering text in an input field and clicking a button, then verifying the button text changes to match the input

Starting URL: http://uitestingplayground.com/textinput

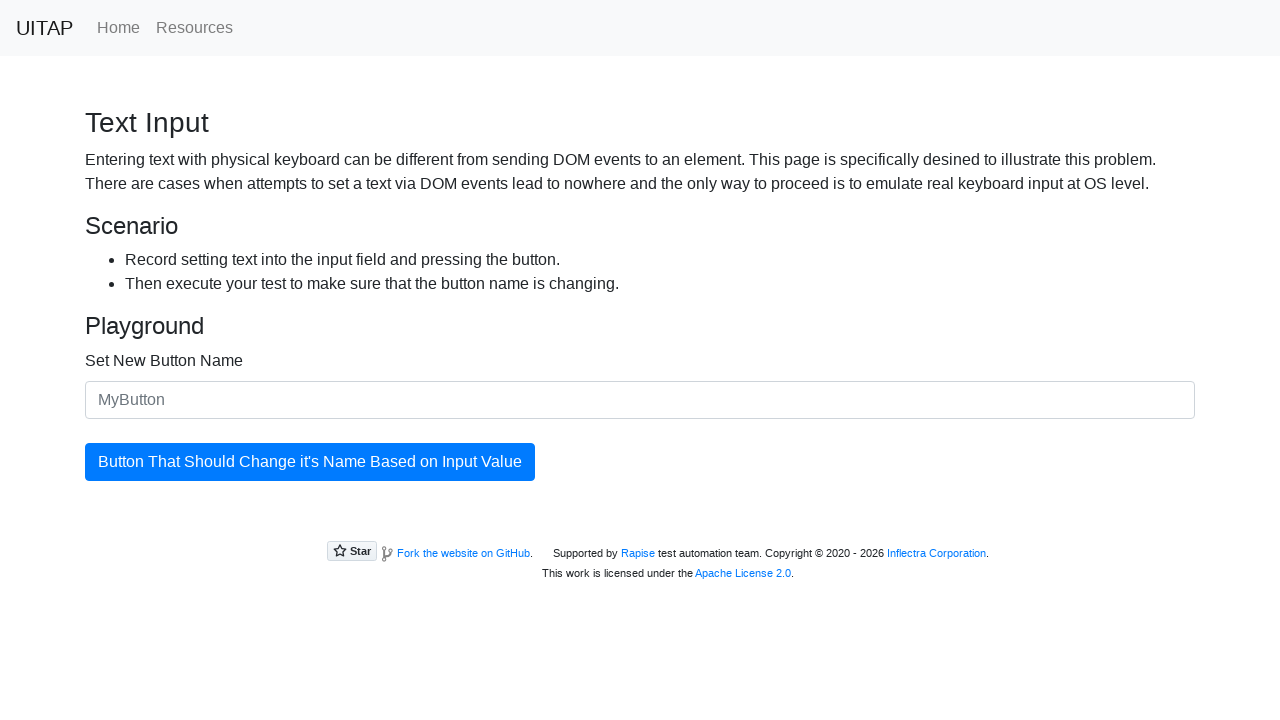

Filled input field with 'Привет' on input#newButtonName
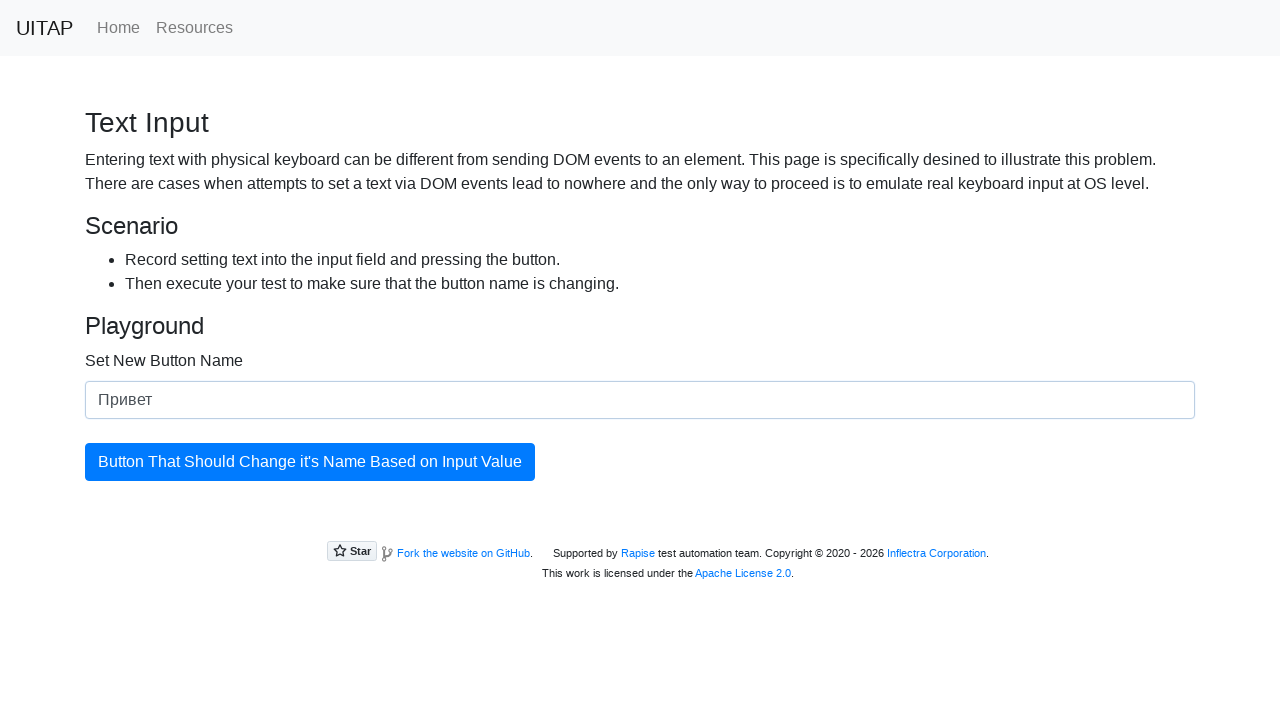

Clicked the update button at (310, 462) on button#updatingButton
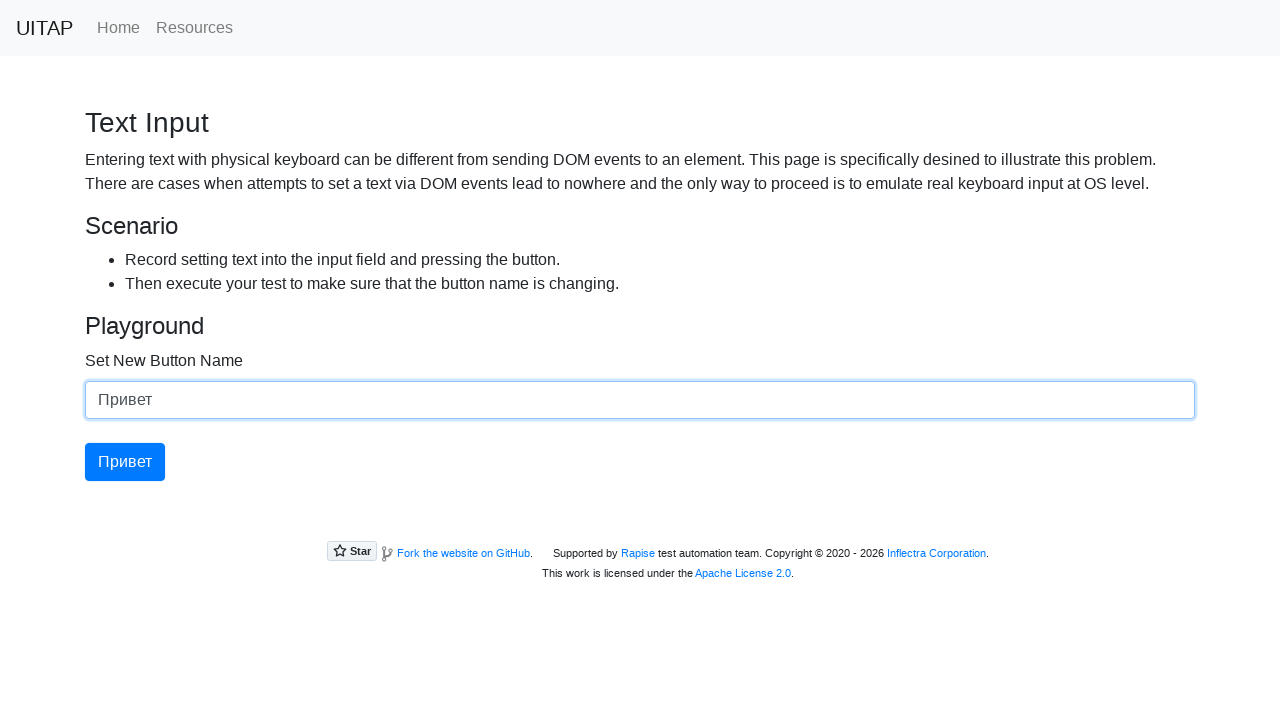

Verified button text changed to 'Привет'
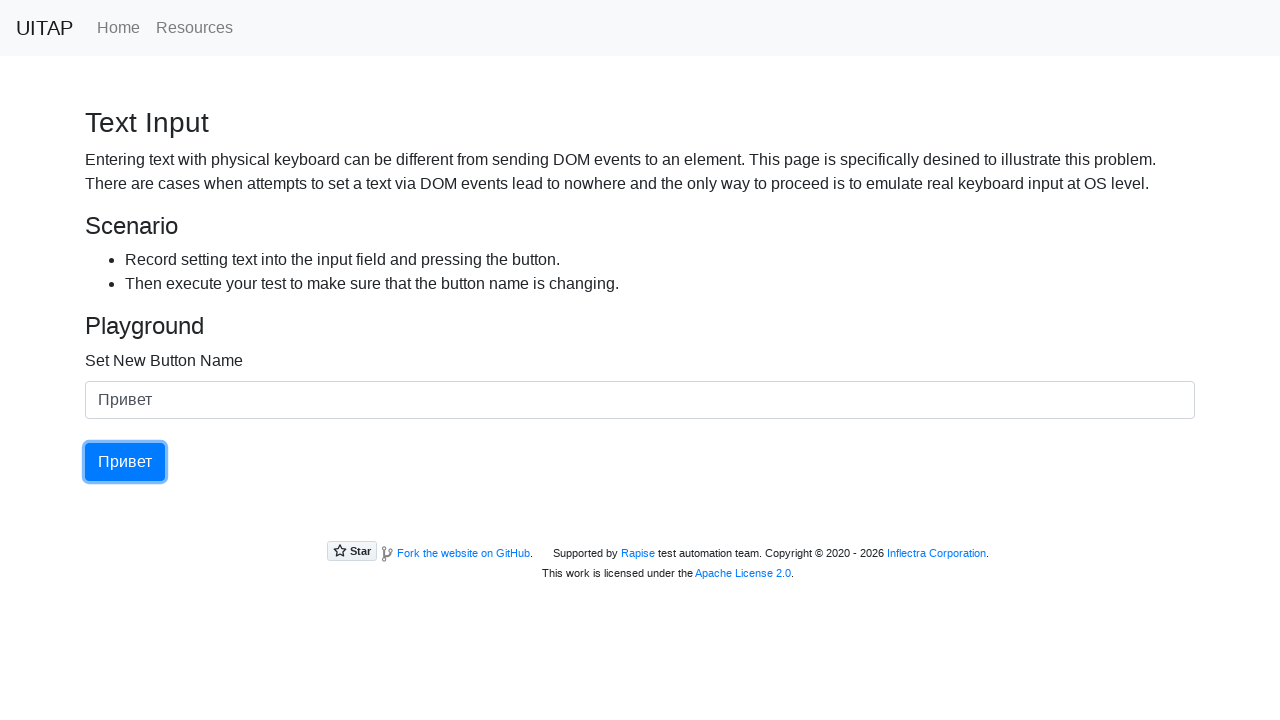

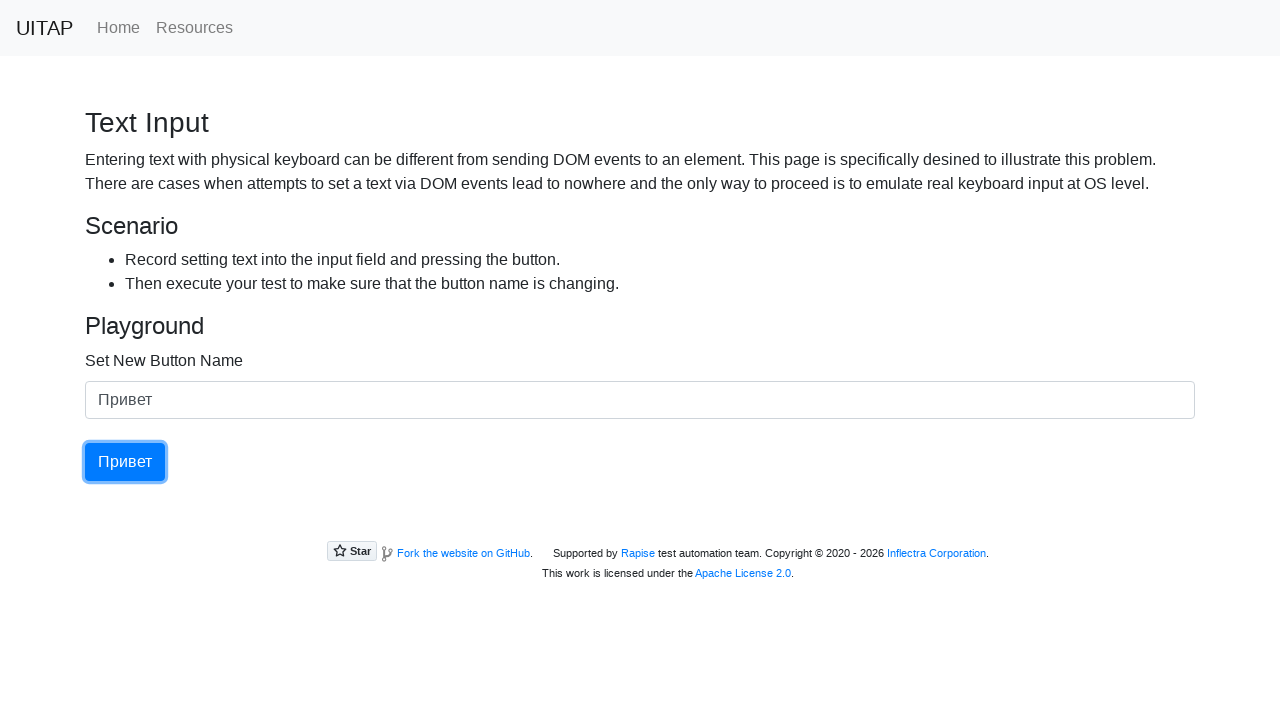